Tests alert prompt popup handling by interacting with JavaScript prompts

Starting URL: http://www.tizag.com/javascriptT/javascriptprompt.php

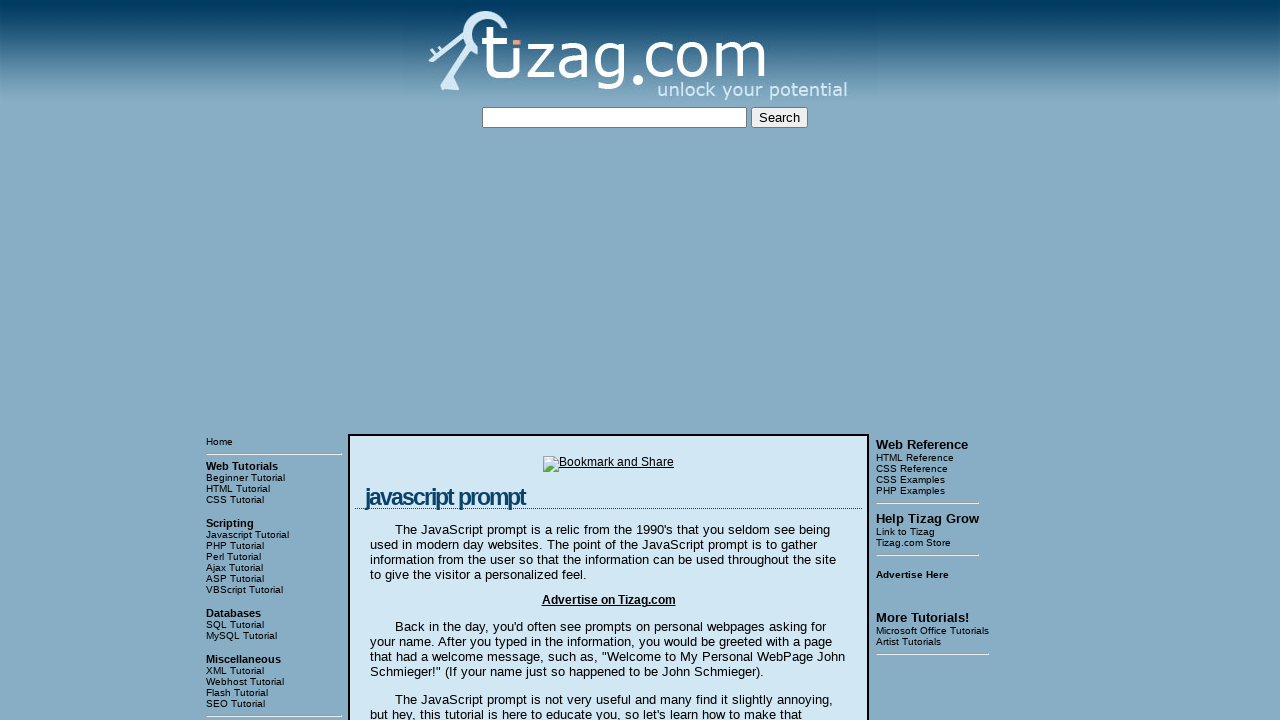

Clicked 'Say my name!' button to trigger JavaScript prompt at (419, 361) on input[value='Say my name!']
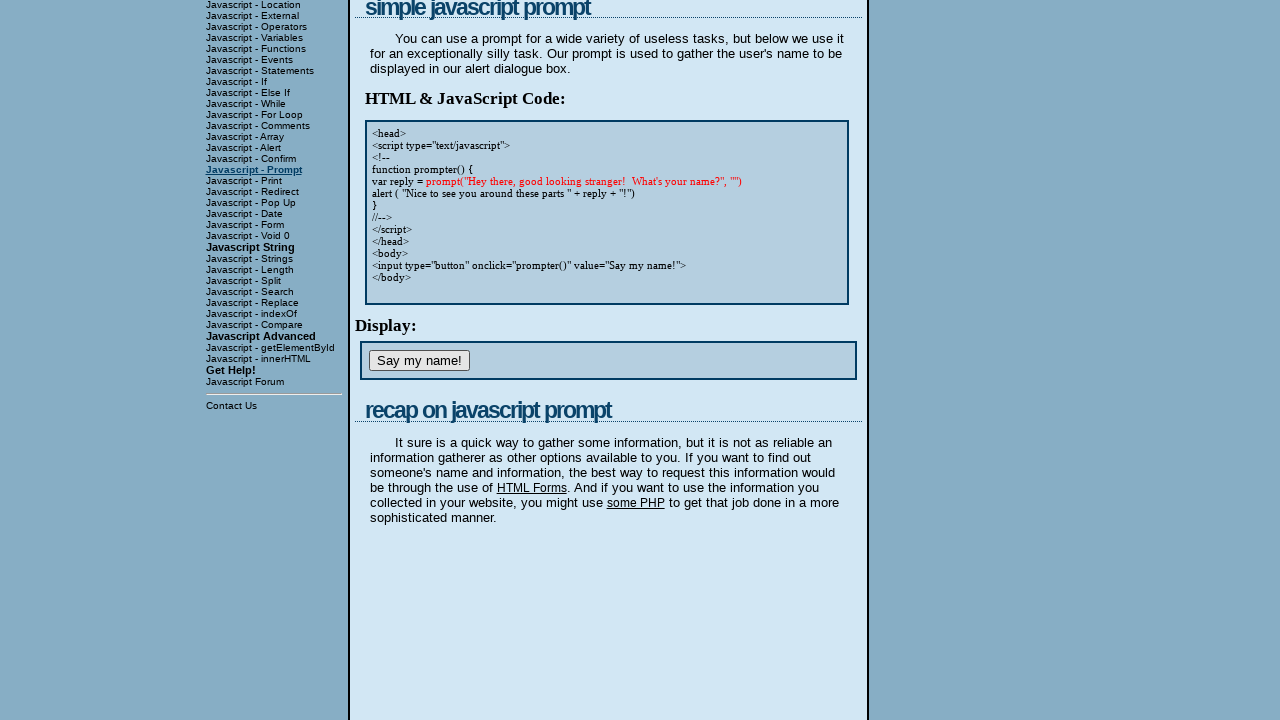

Set up dialog handler to accept first prompt with name 'vamshi'
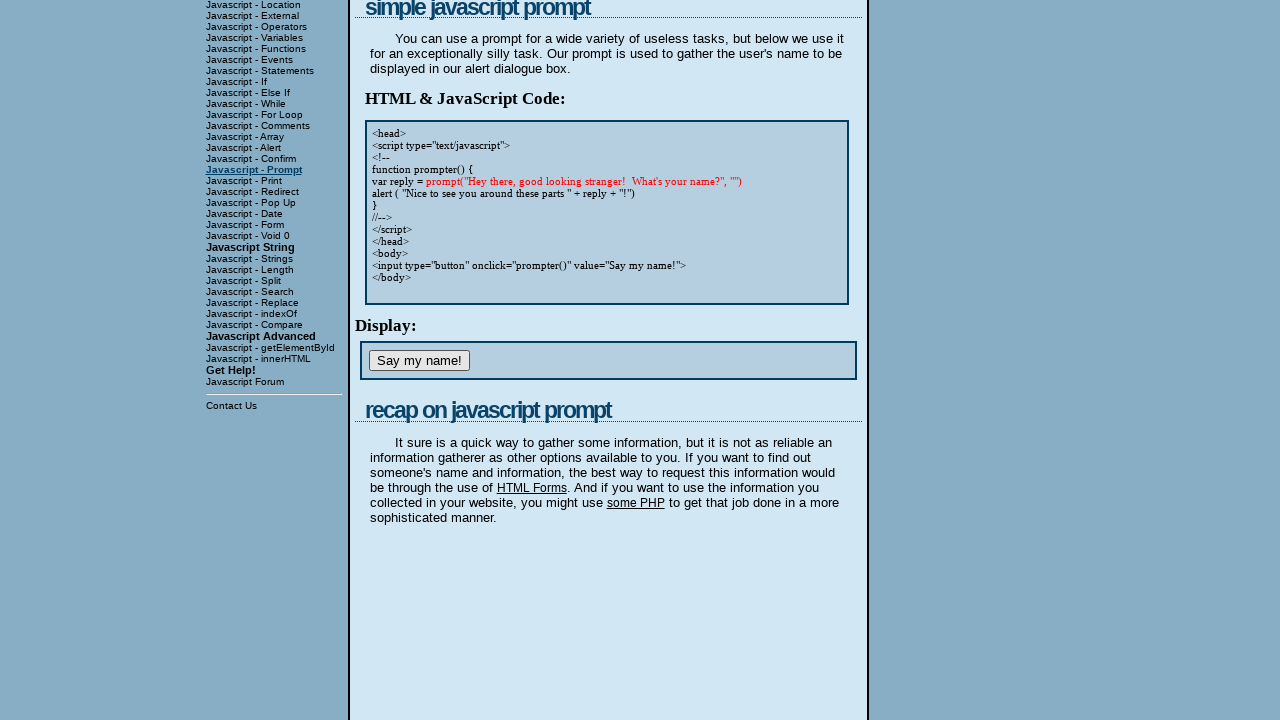

Waited 1 second for second alert to appear
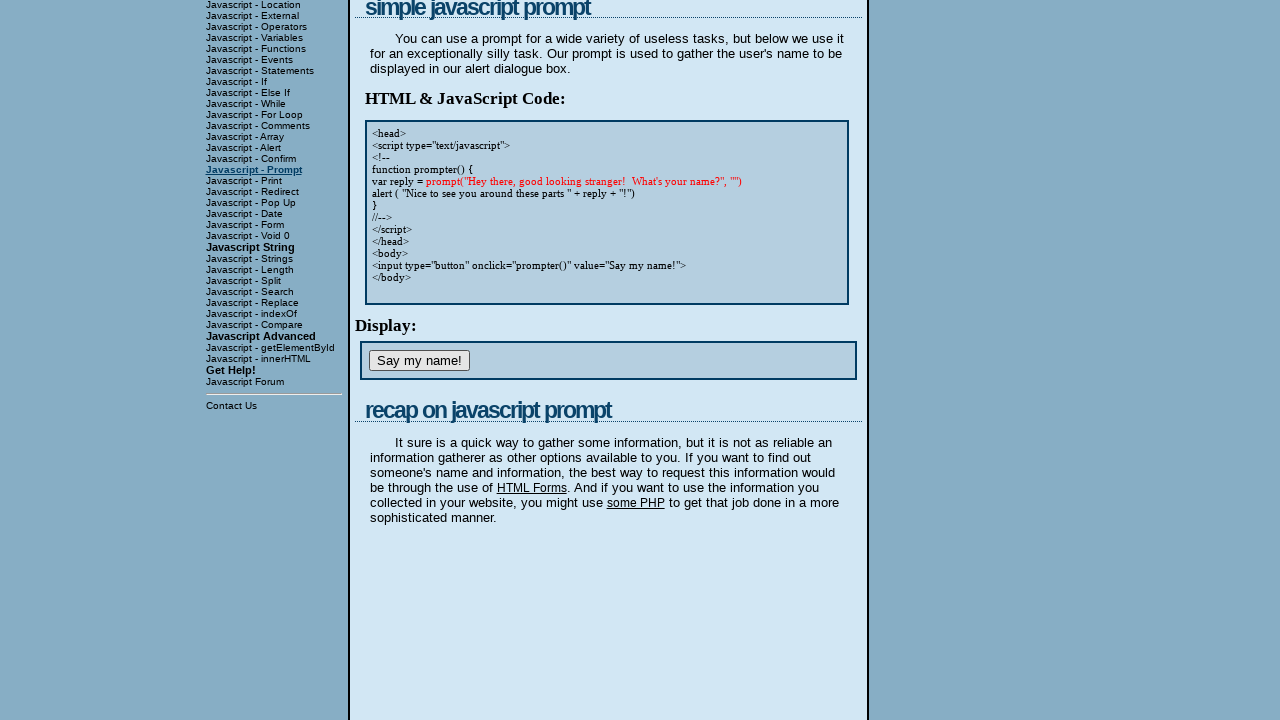

Set up dialog handler to dismiss second alert
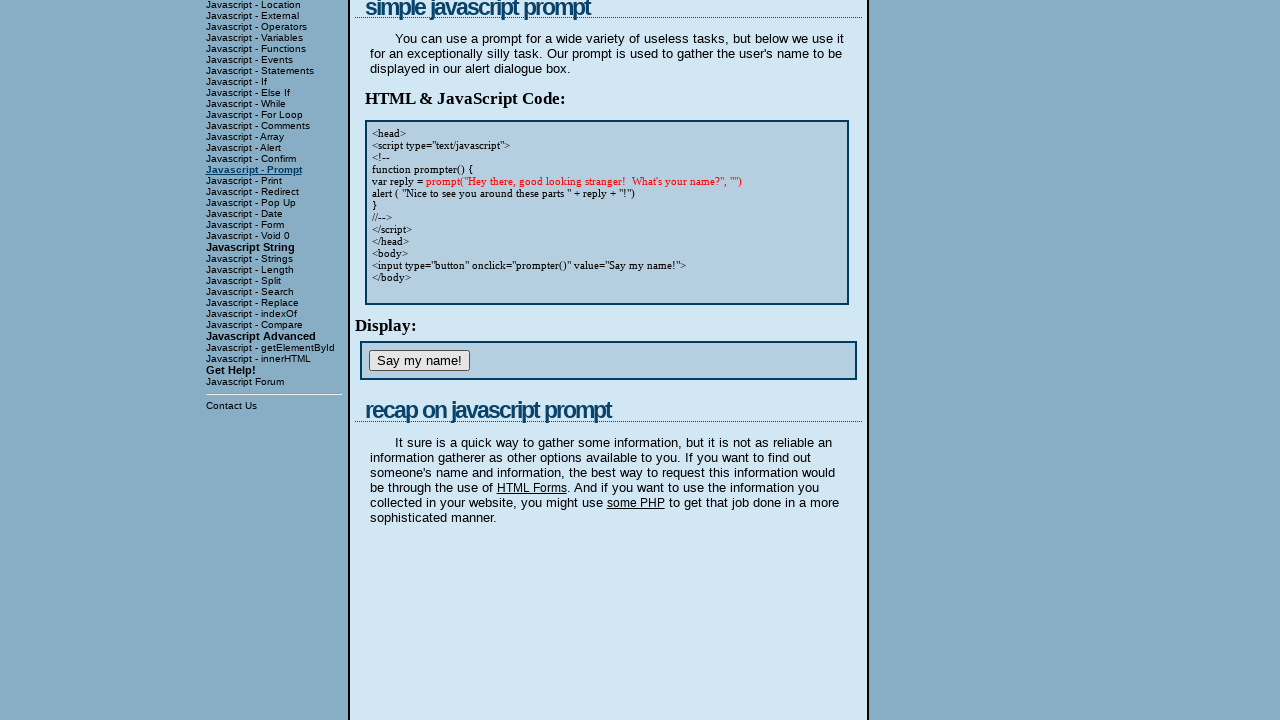

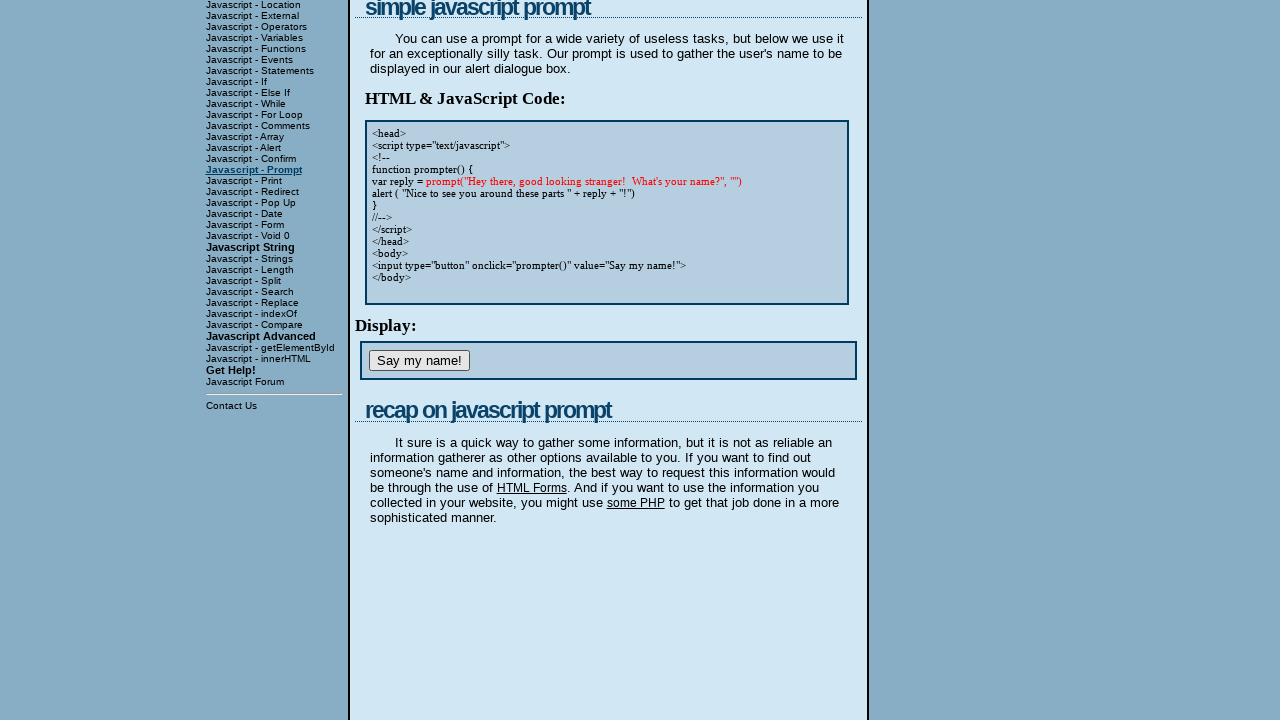